Tests checkbox functionality by navigating to the checkboxes page and checking an unchecked checkbox

Starting URL: https://practice.cydeo.com/

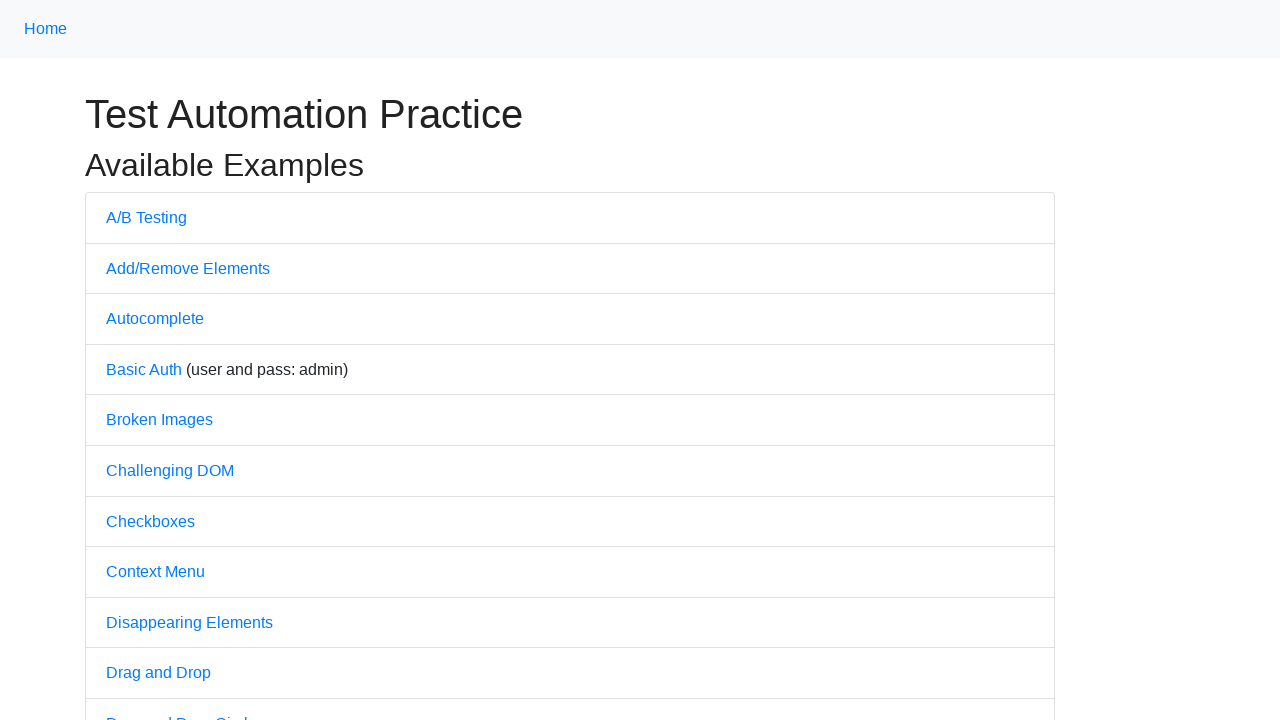

Clicked on Checkboxes link to navigate to checkboxes page at (150, 521) on internal:text="Checkboxes"i
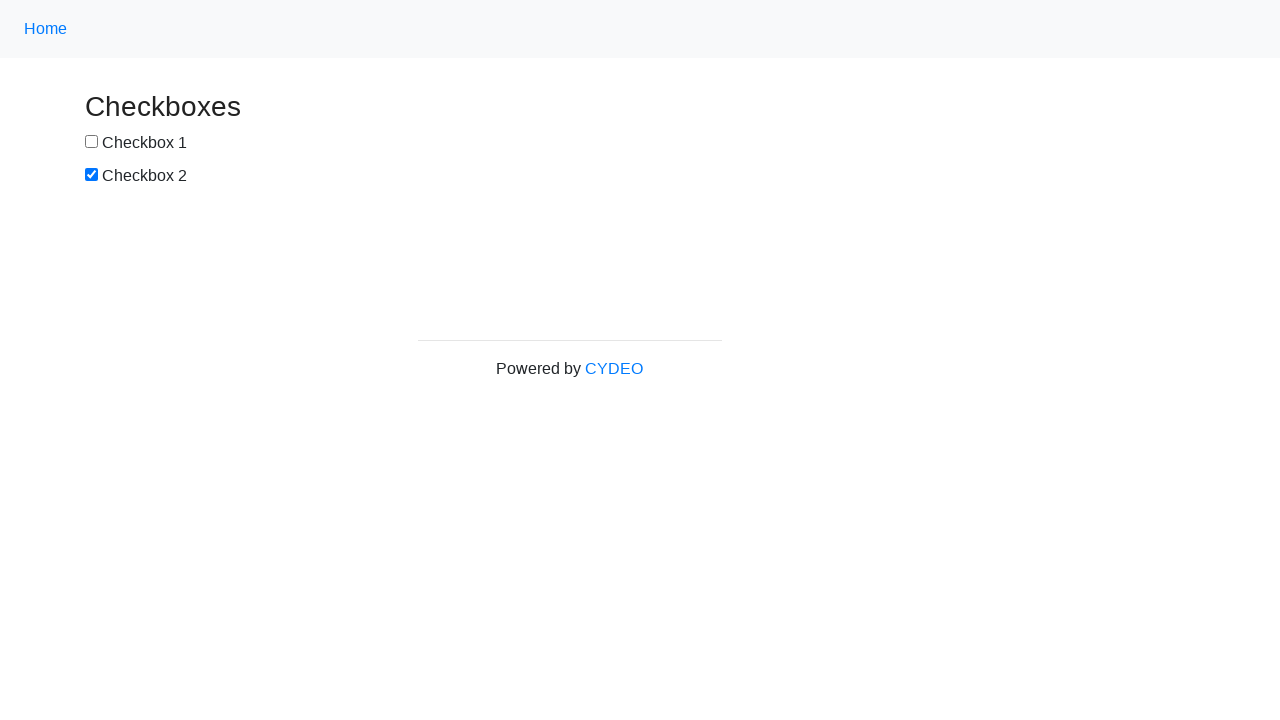

Checked the first checkbox (box1) at (92, 142) on #box1
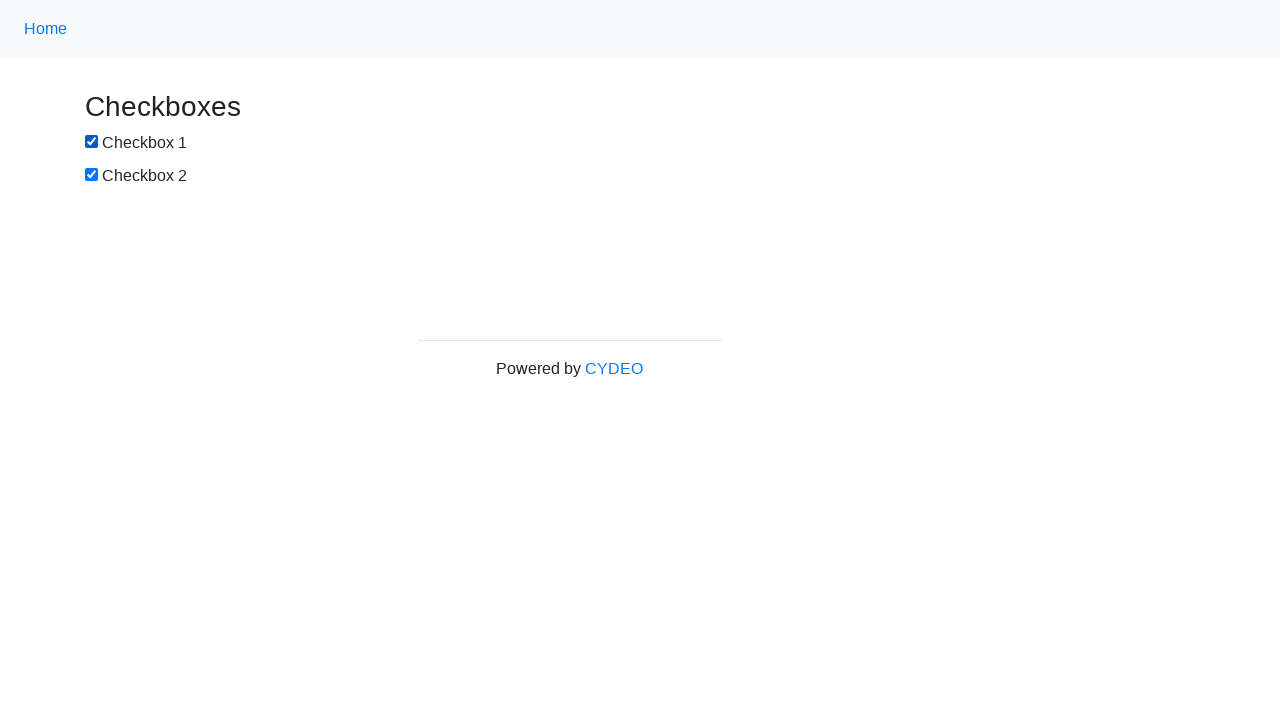

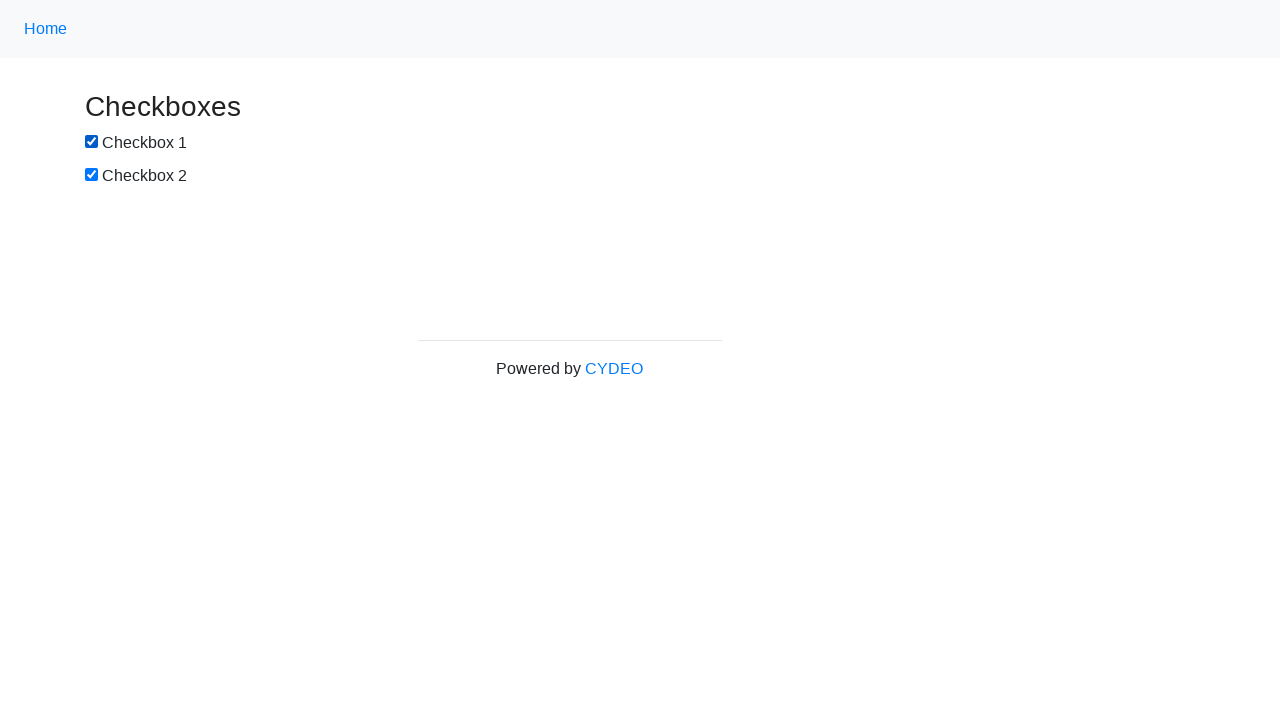